Tests checkbox and radio button functionality on a flight booking practice page by selecting round trip option and senior citizen discount checkbox, then verifying their selection states

Starting URL: https://rahulshettyacademy.com/dropdownsPractise/

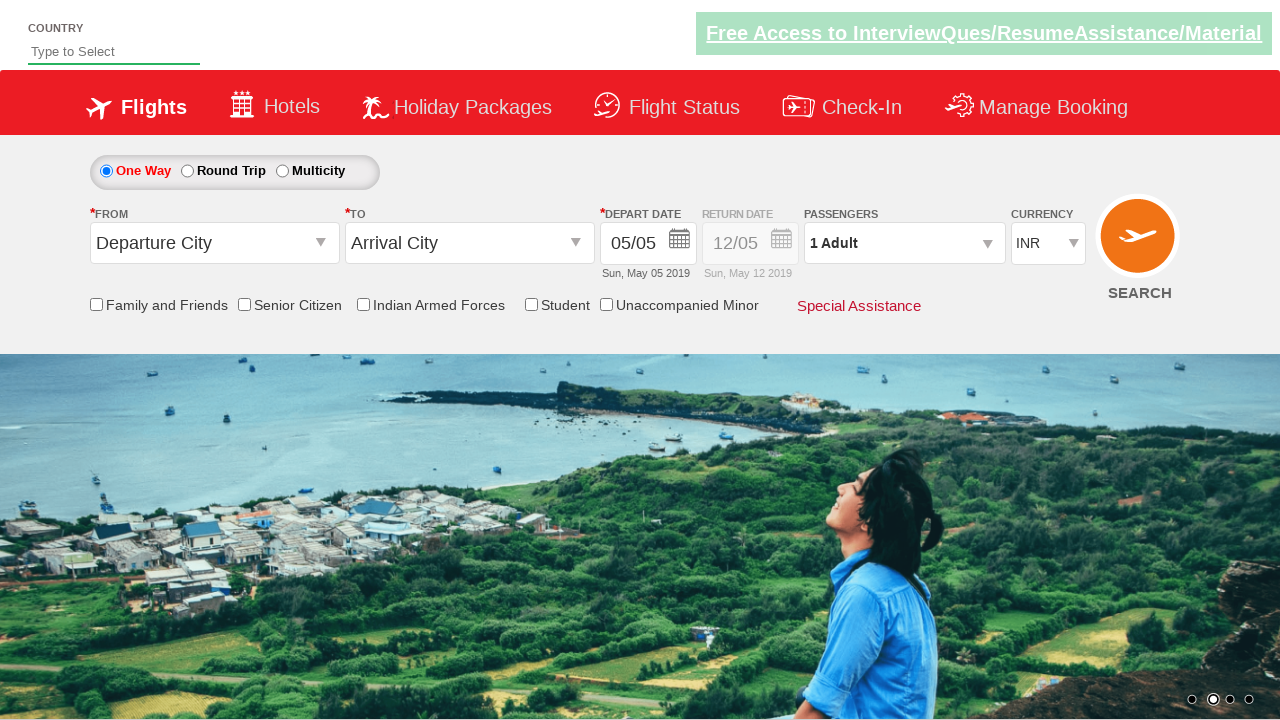

Retrieved depart date datepicker element style attribute
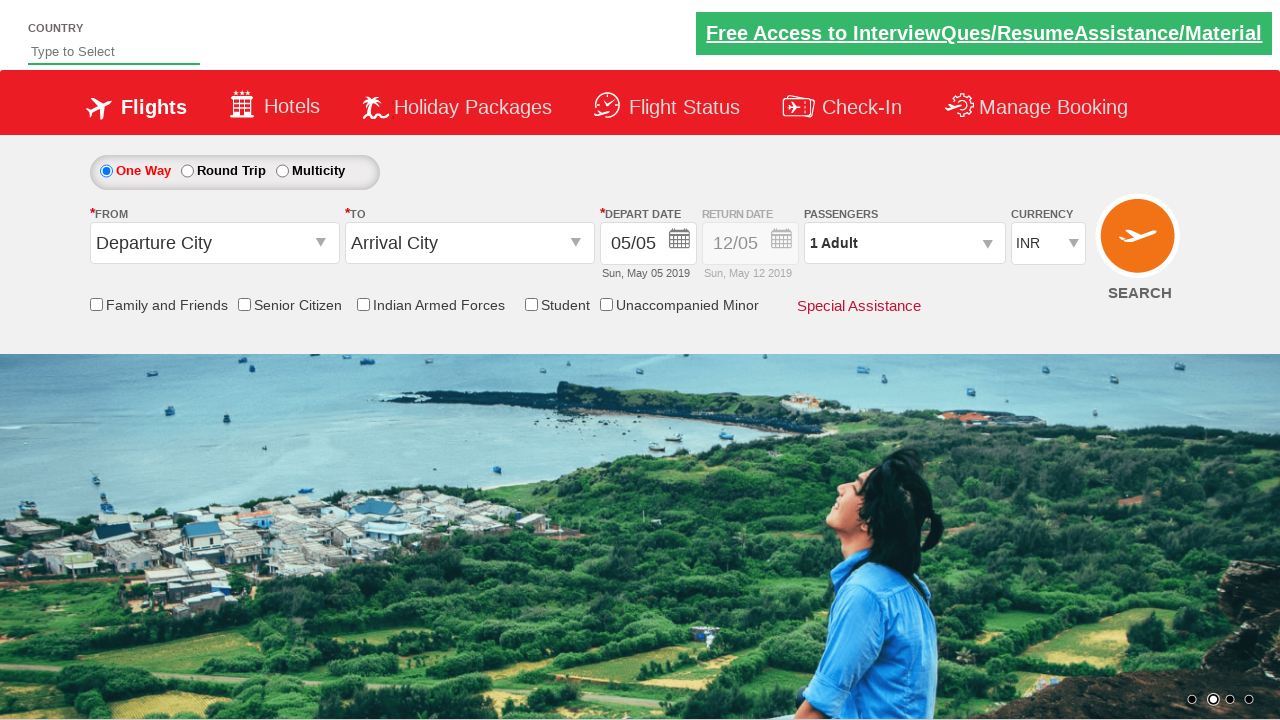

Verified depart date datepicker is initially disabled (opacity 0.5)
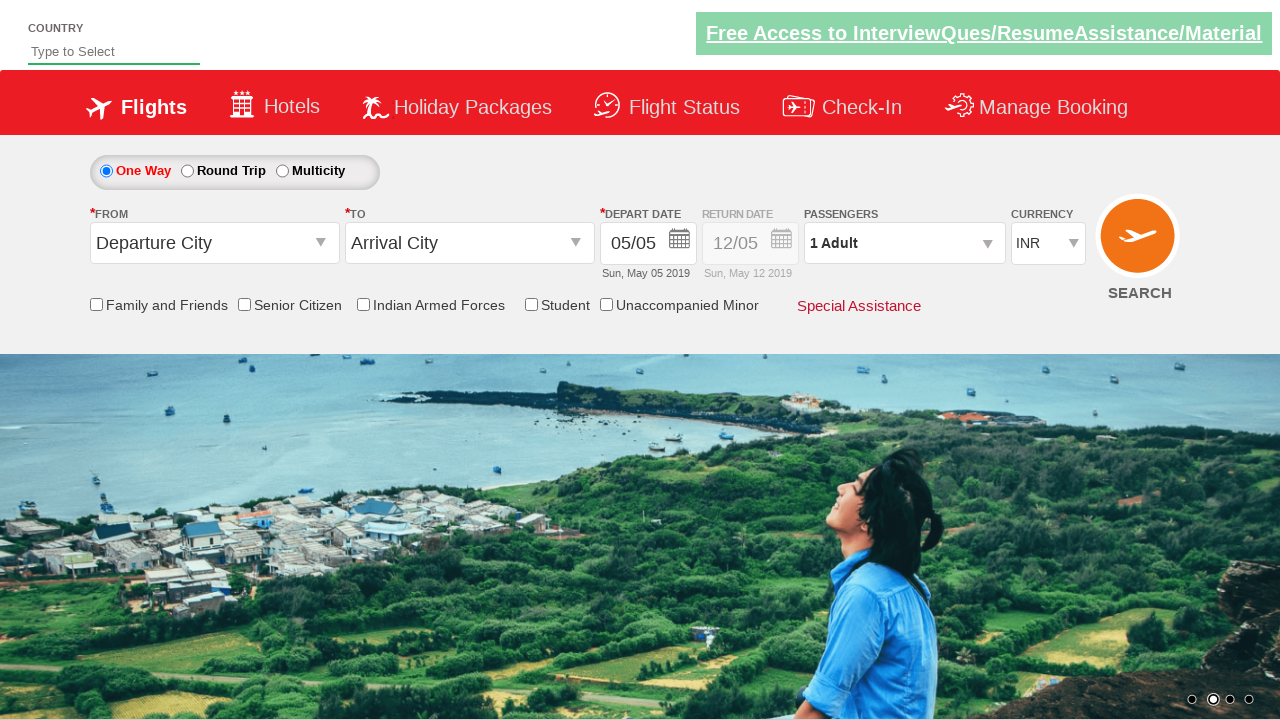

Clicked Round Trip radio button at (187, 171) on input[value='RoundTrip']
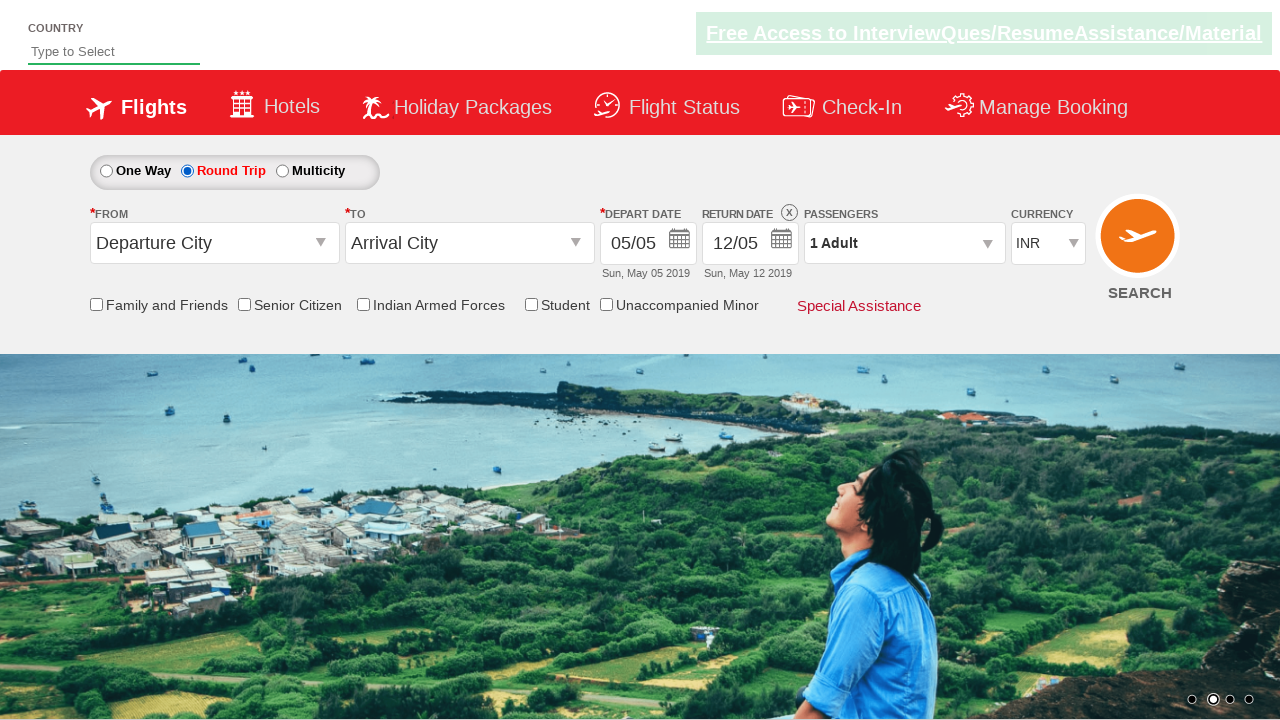

Retrieved depart date datepicker element style attribute after Round Trip selection
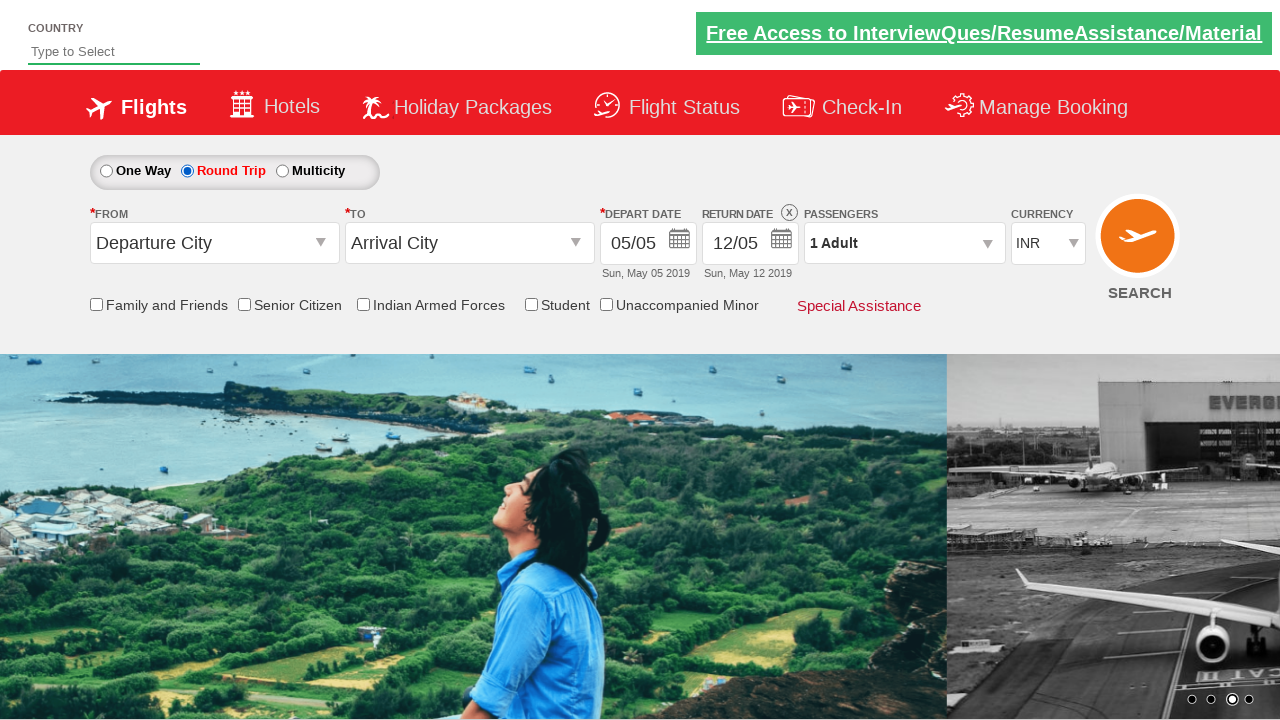

Verified depart date datepicker is now enabled (opacity 1) after selecting Round Trip
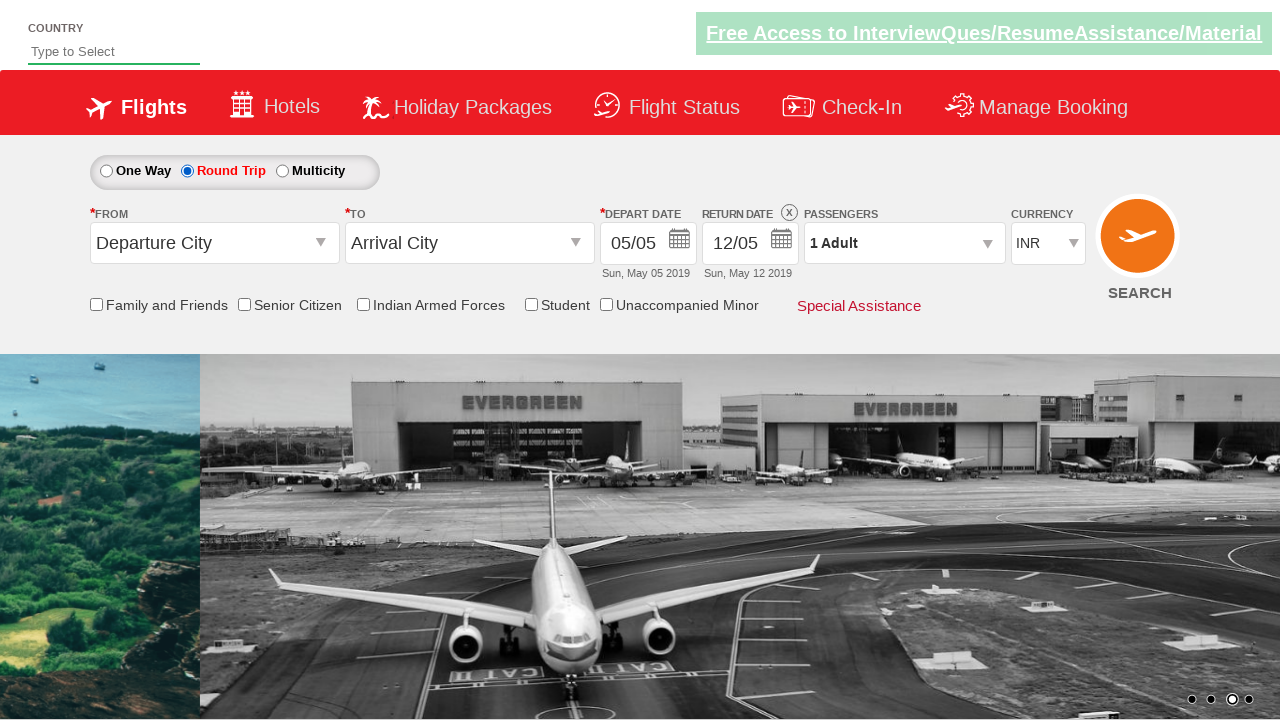

Clicked Senior Citizen Discount checkbox at (244, 304) on xpath=//input[contains(@id, 'SeniorCitizenDiscount')]
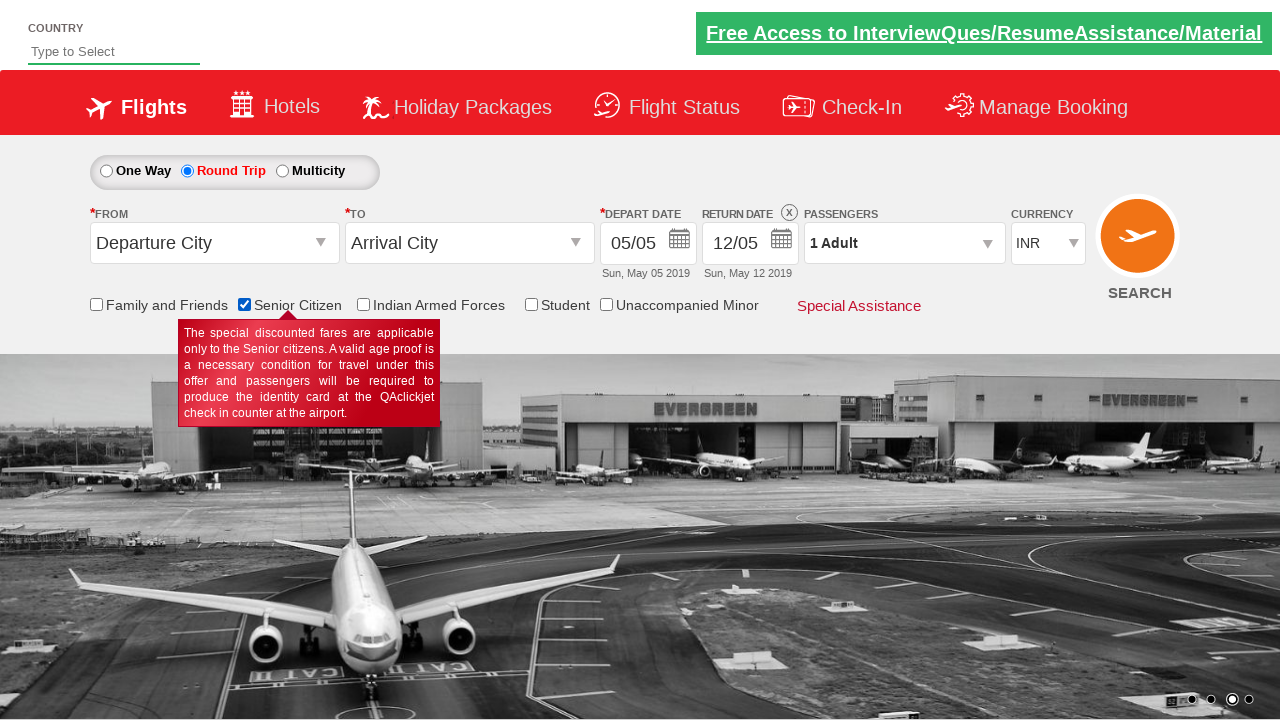

Verified Round Trip radio button is selected
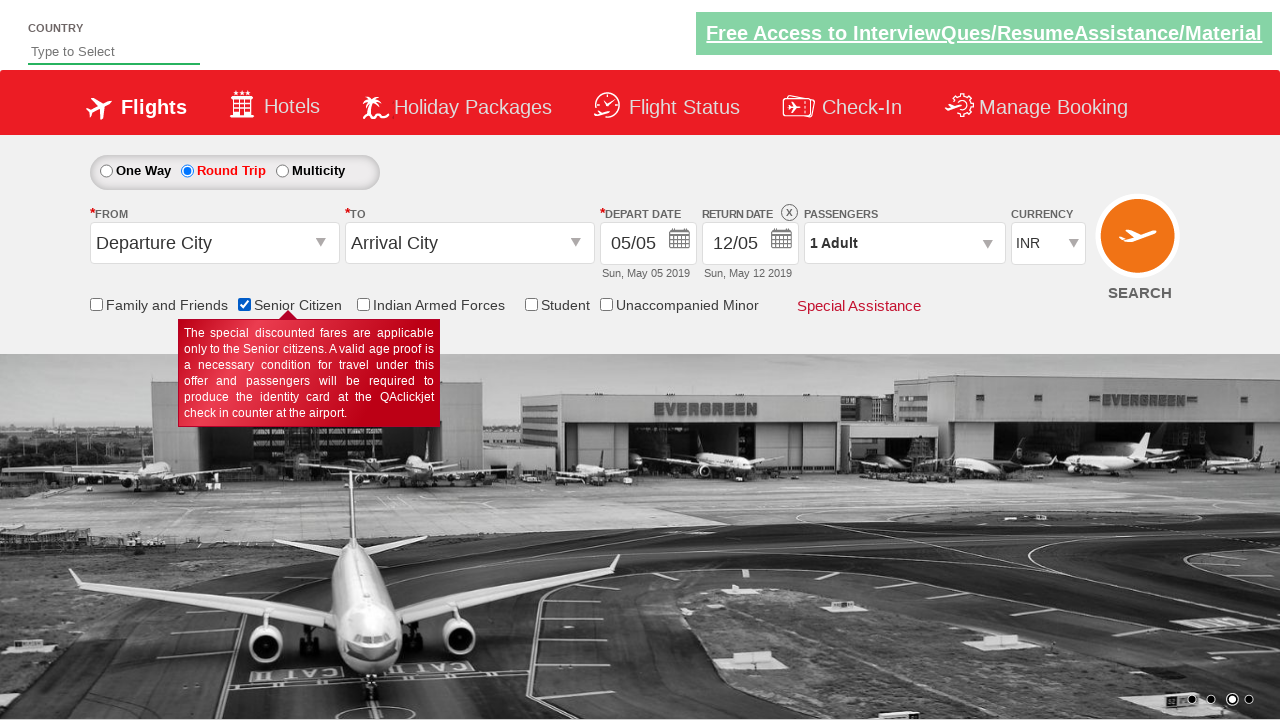

Verified Senior Citizen Discount checkbox is selected
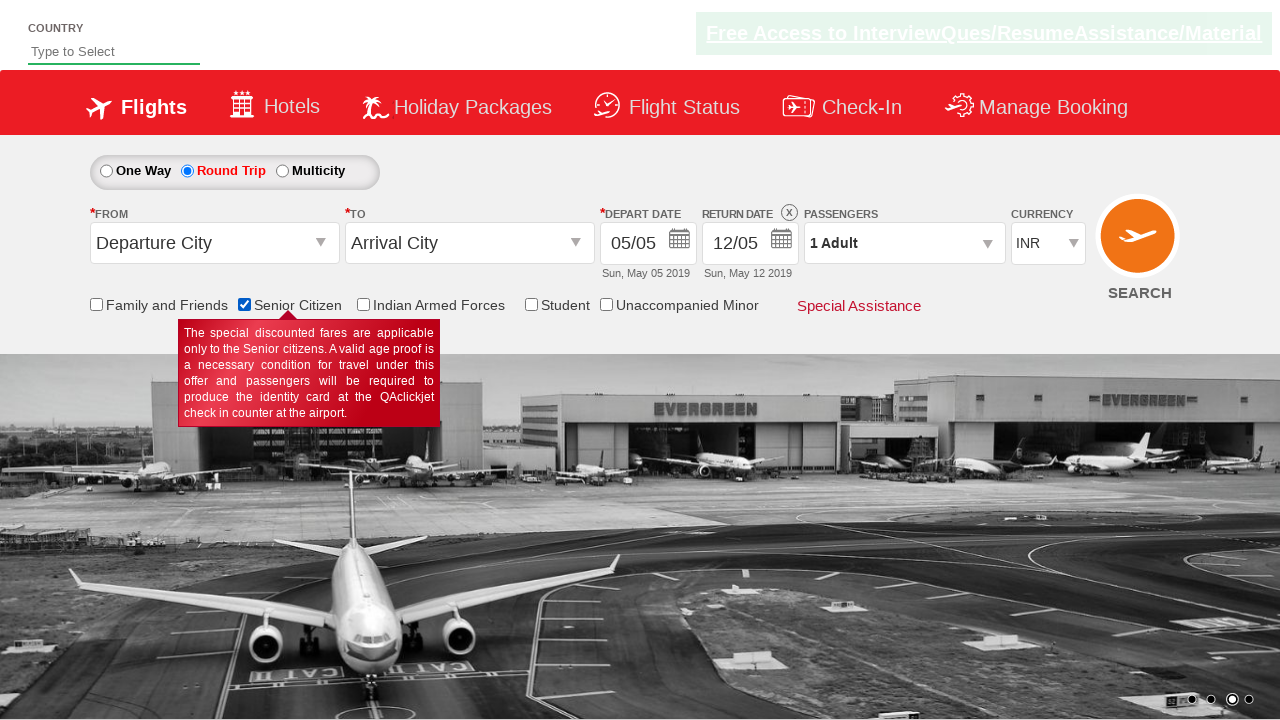

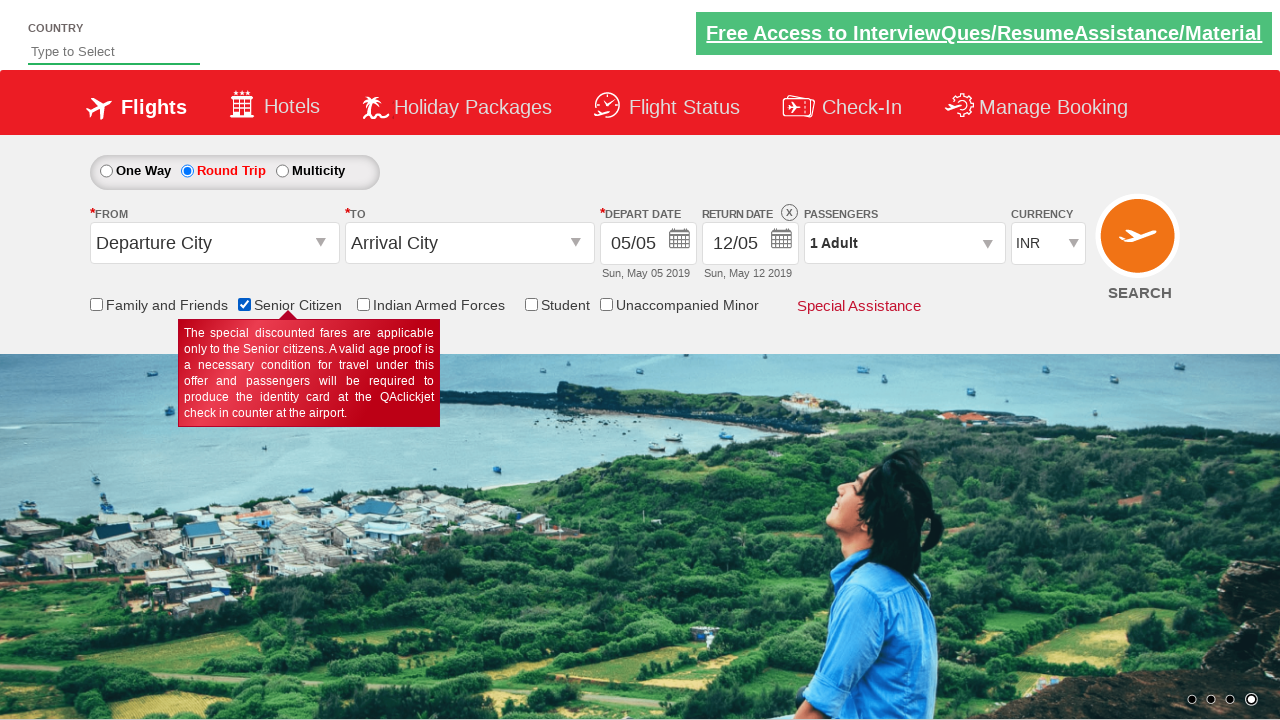